Tests registration form by filling required input fields in the first block and submitting the form

Starting URL: http://suninjuly.github.io/registration1

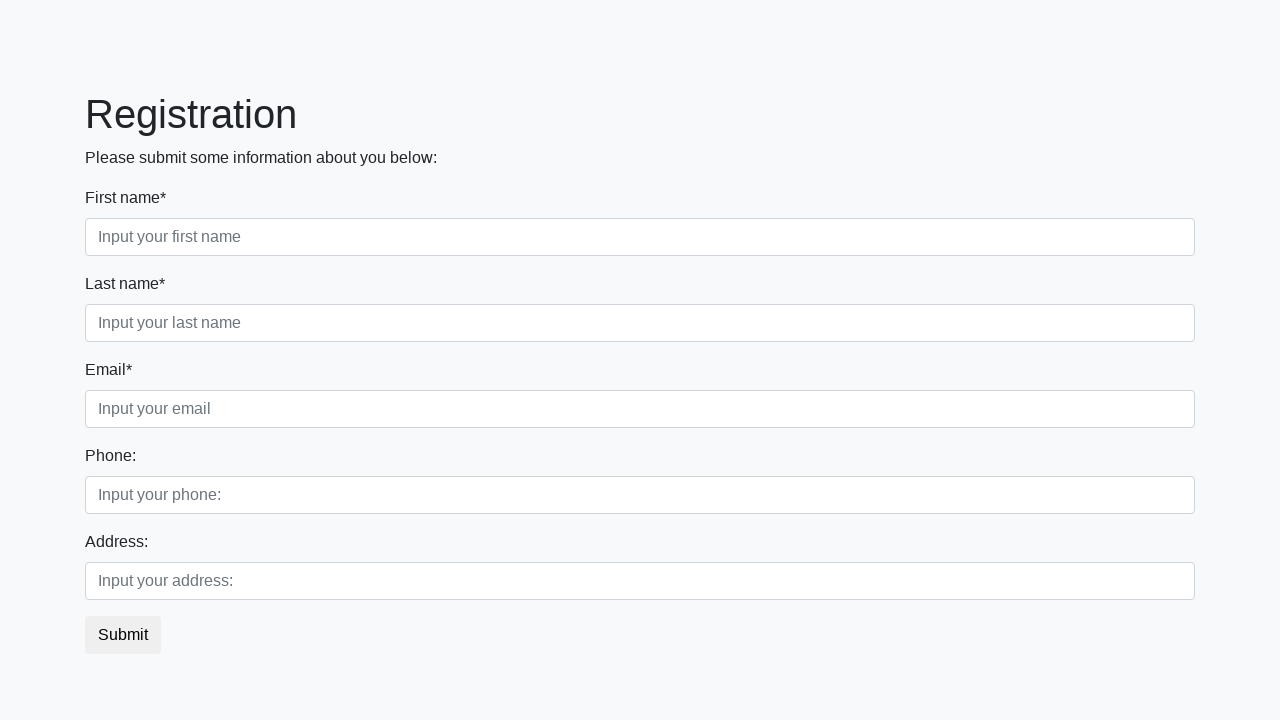

Filled first required field with 'test' on div.first_block input.first
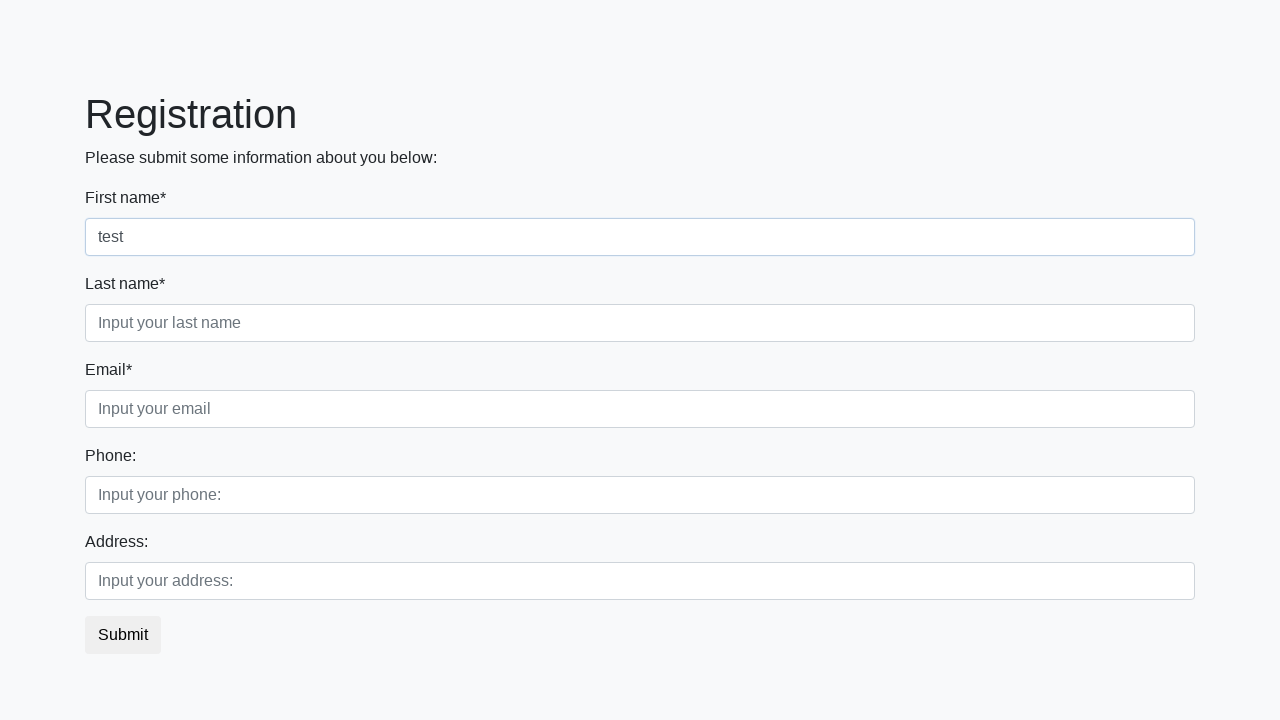

Filled second required field with 'test' on div.first_block input.second
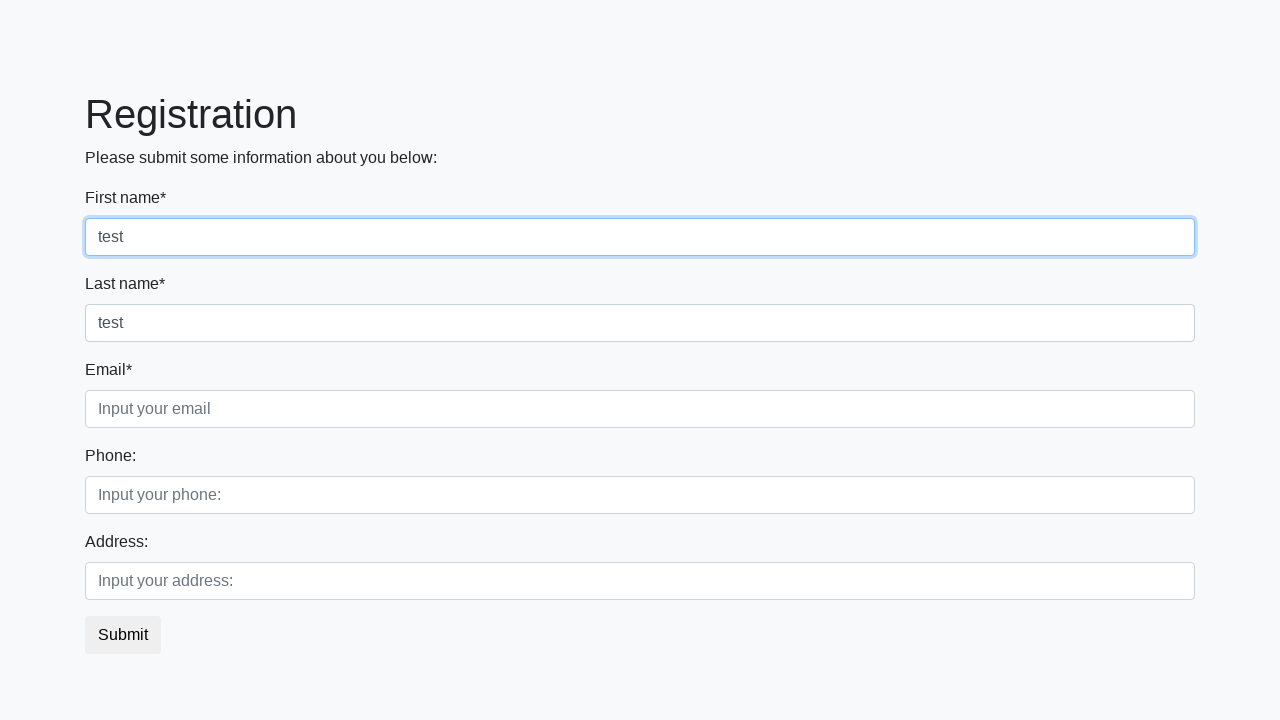

Filled third required field with 'test' on div.first_block input.third
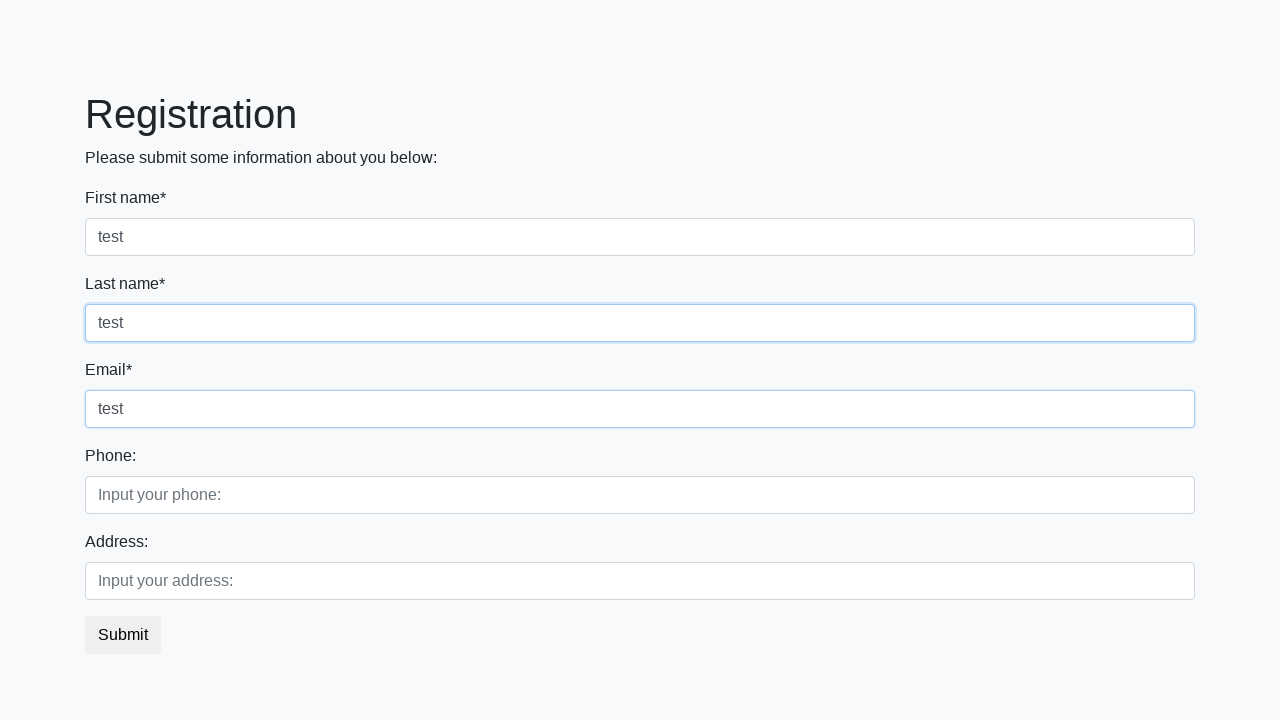

Clicked submit button to register at (123, 635) on button.btn
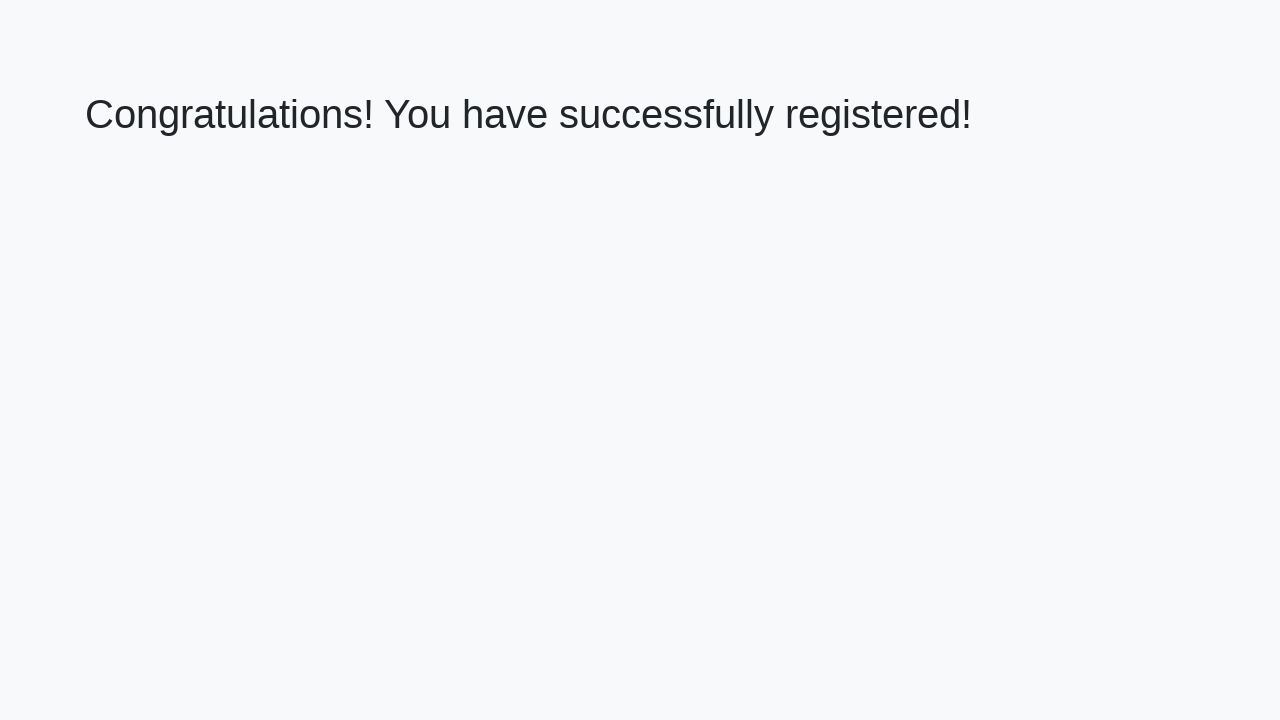

Registration successful, success page loaded with h1 heading
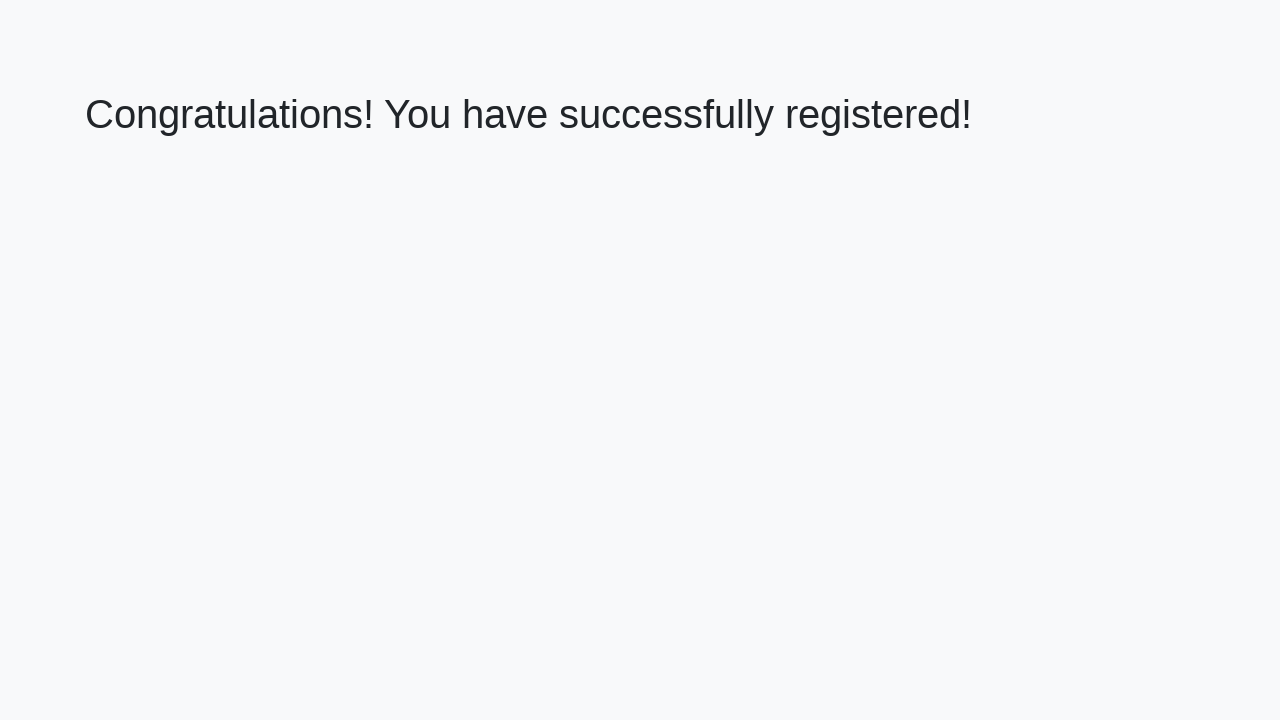

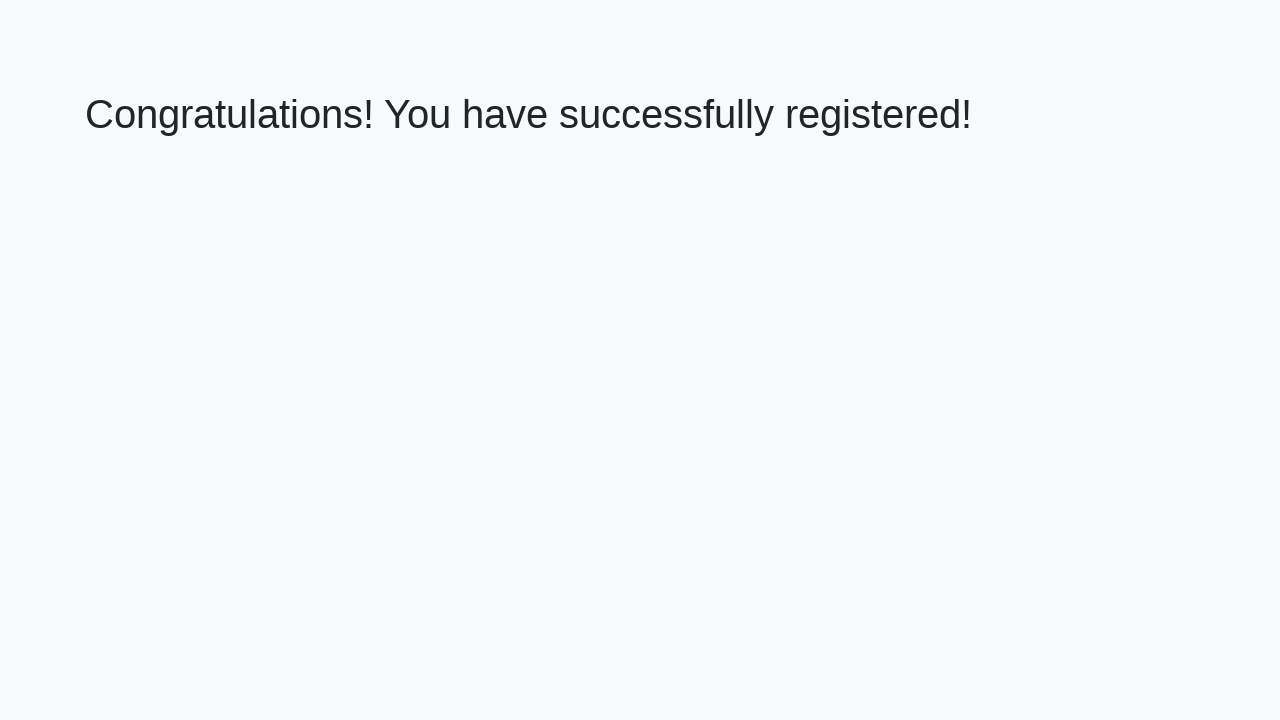